Tests clicking the "New Window Message" button and verifies a second window opens

Starting URL: https://demoqa.com/browser-windows

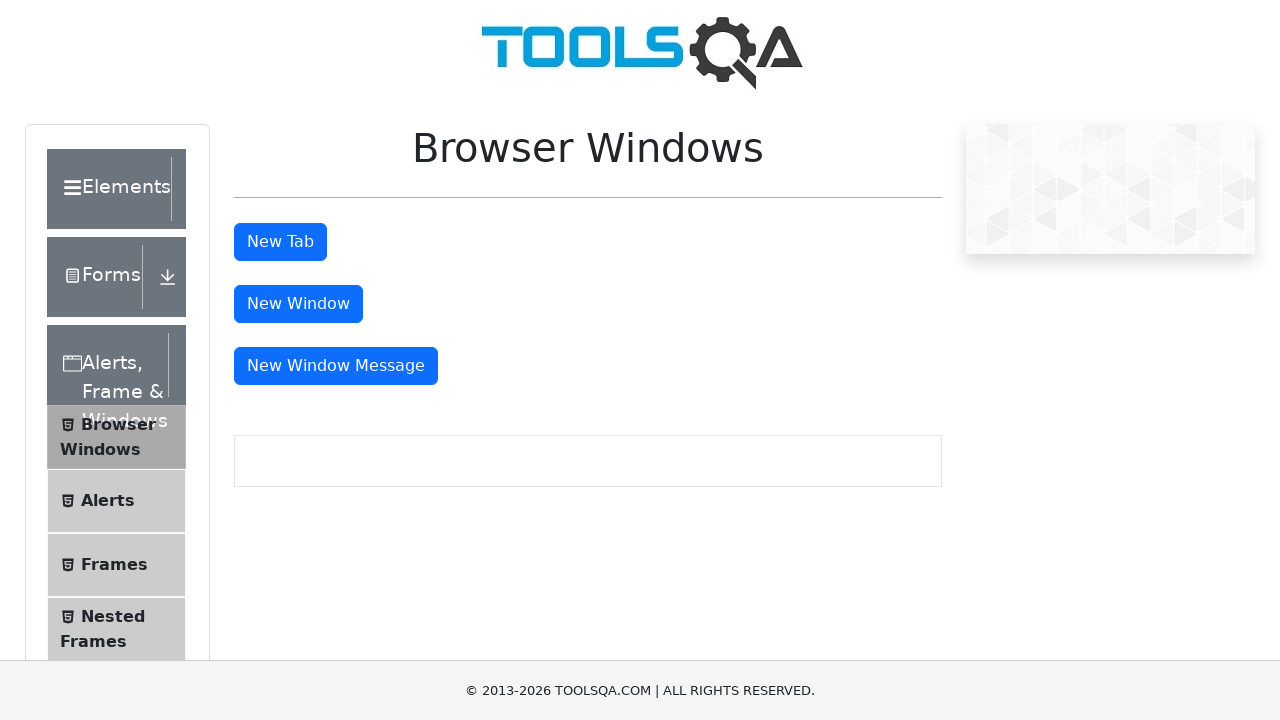

Clicked 'New Window Message' button and detected new window opening at (336, 366) on #messageWindowButton
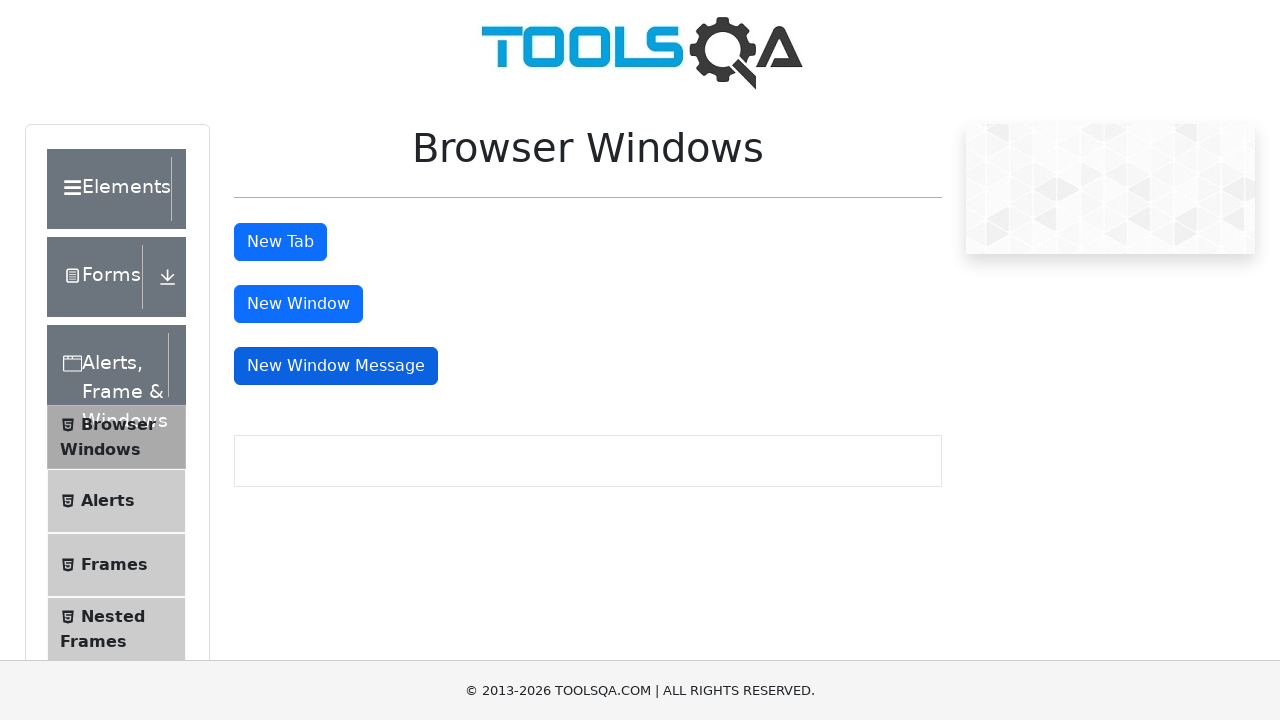

New window page object acquired
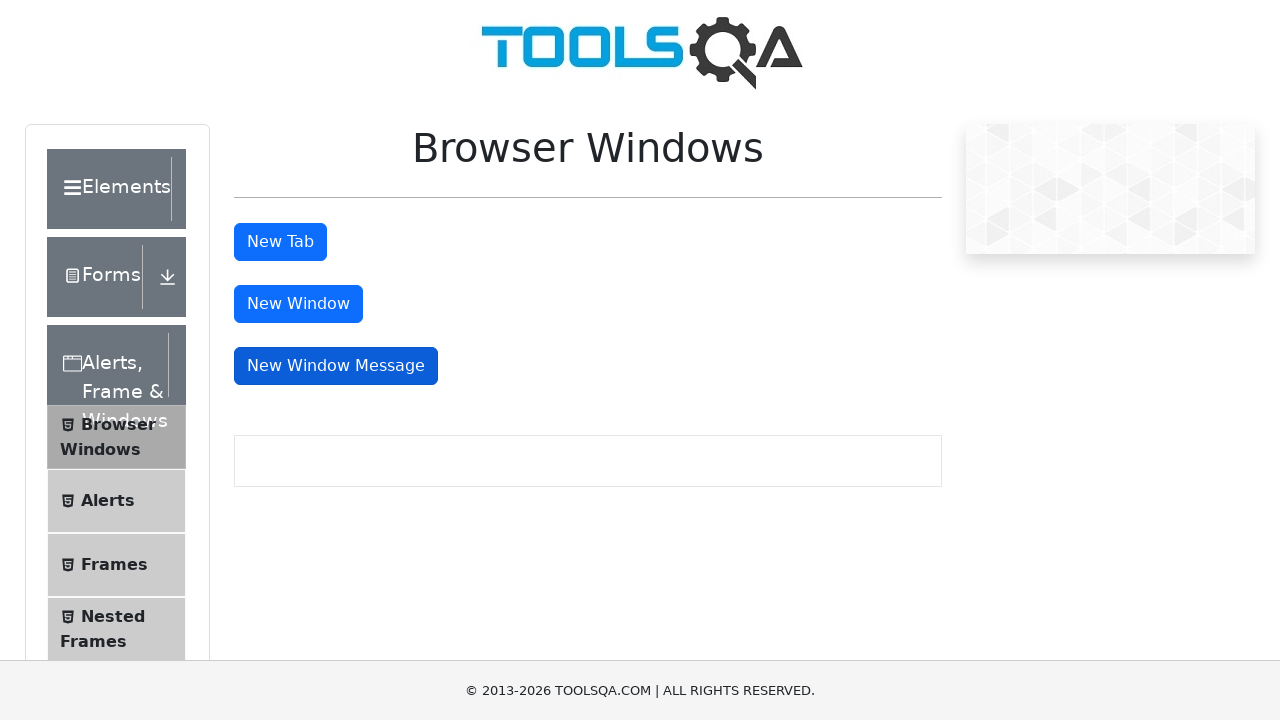

New window finished loading
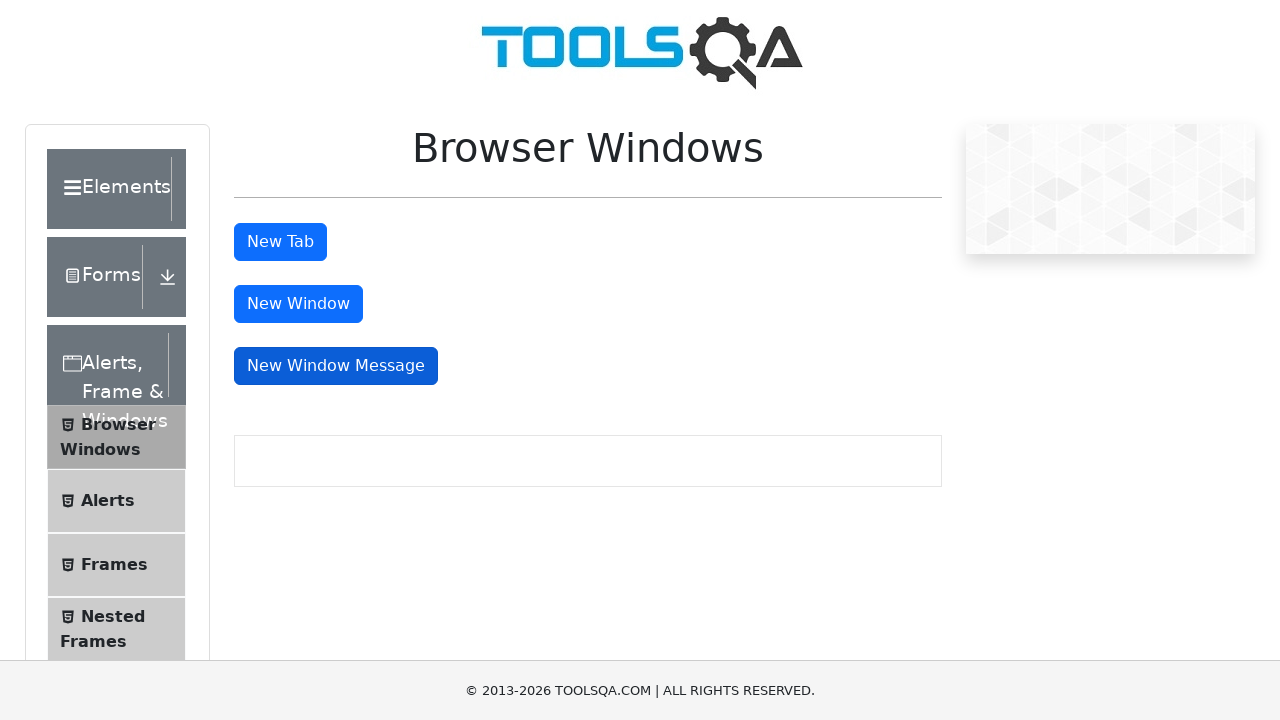

Verified that 2 windows are now open in the context
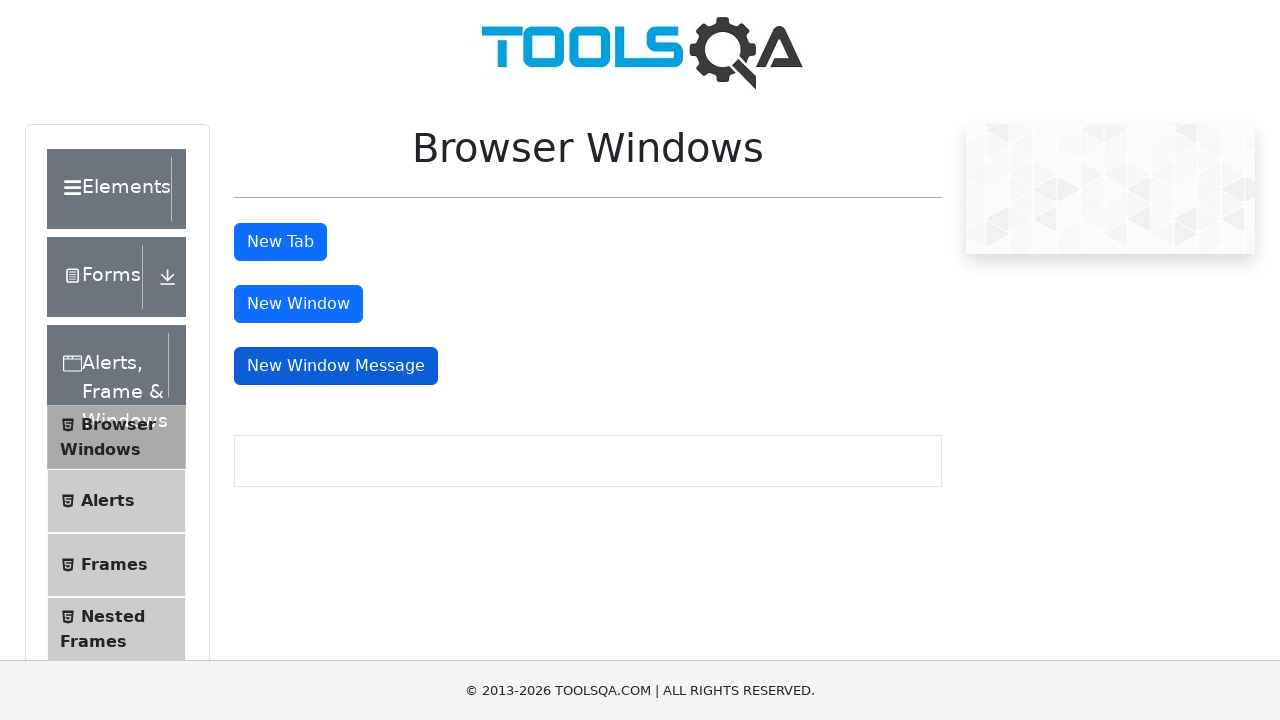

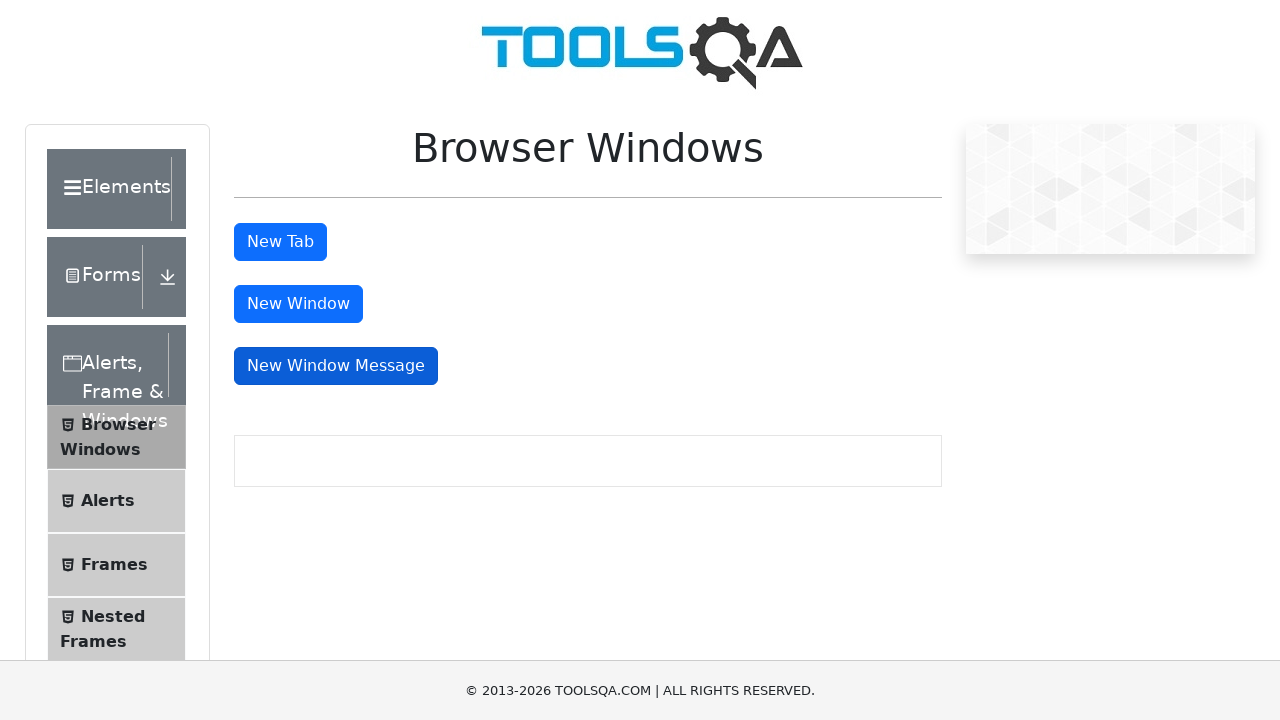